Tests registration form by filling required fields (first name, last name, email) and verifying successful registration message

Starting URL: http://suninjuly.github.io/registration1.html

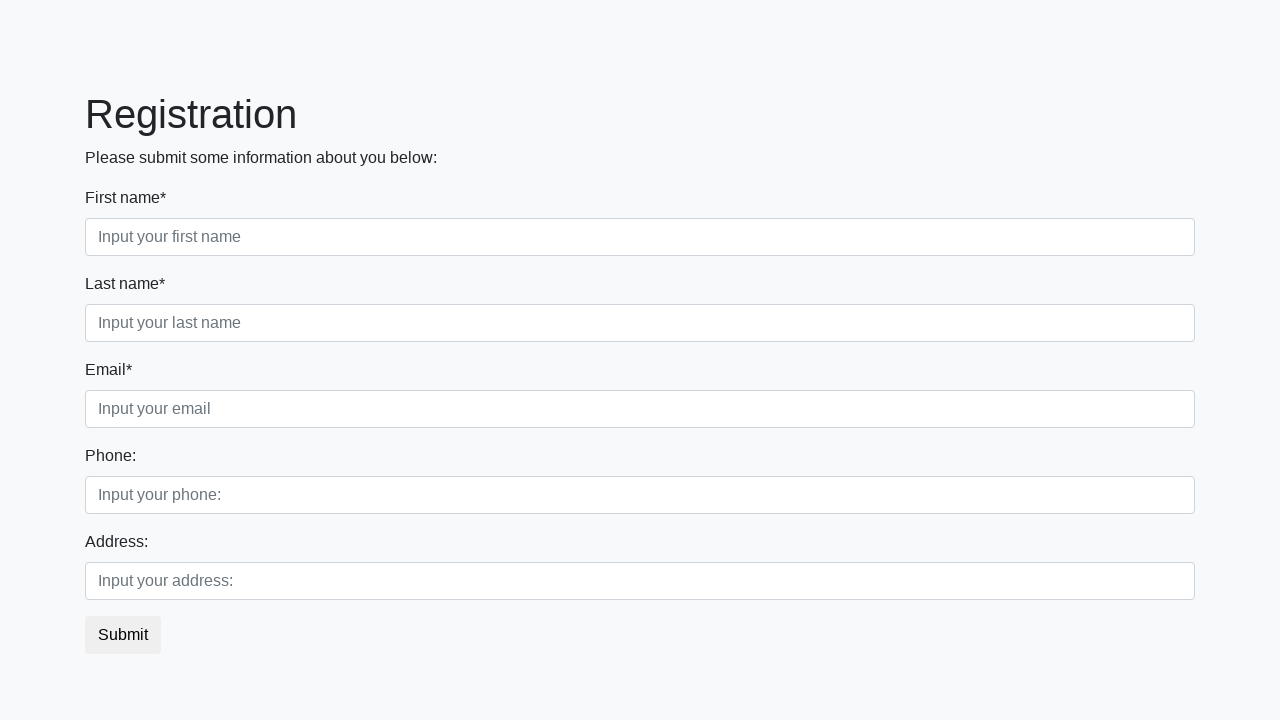

Filled first name field with 'Alexander' on .first_block>div:nth-child(1)>.first
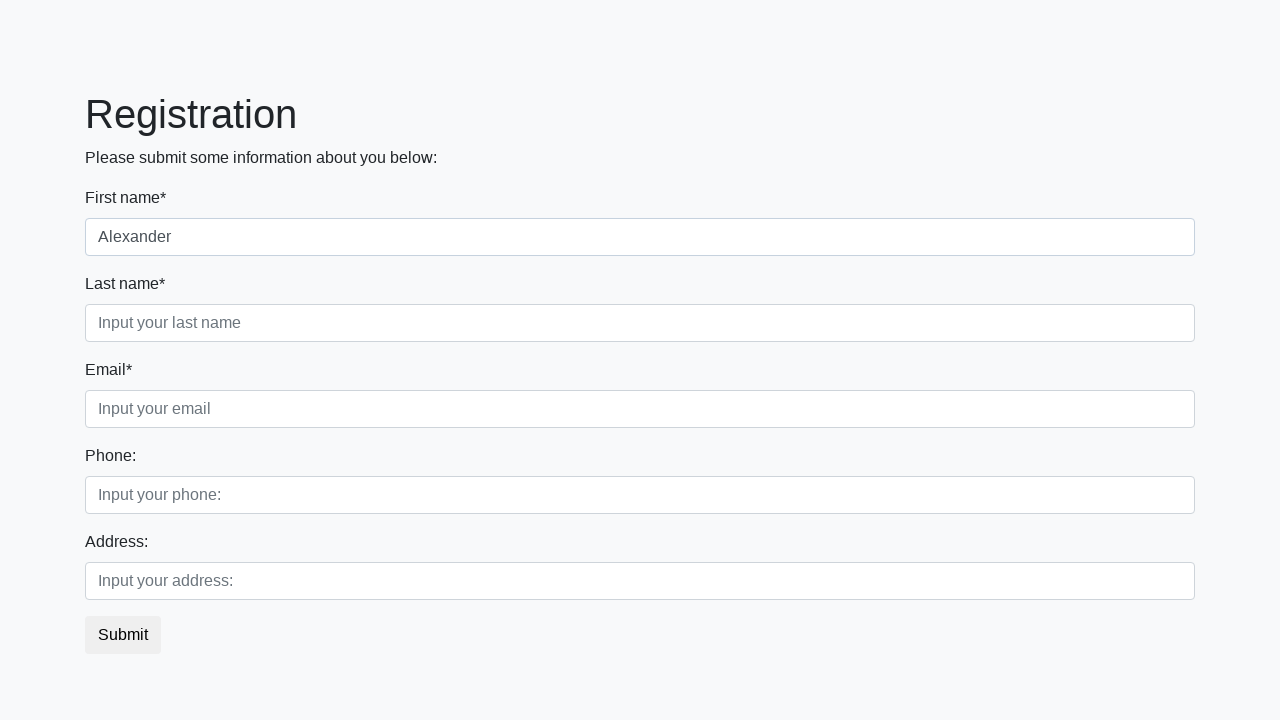

Filled last name field with 'Johnson' on .first_block>div:nth-child(2)>.second
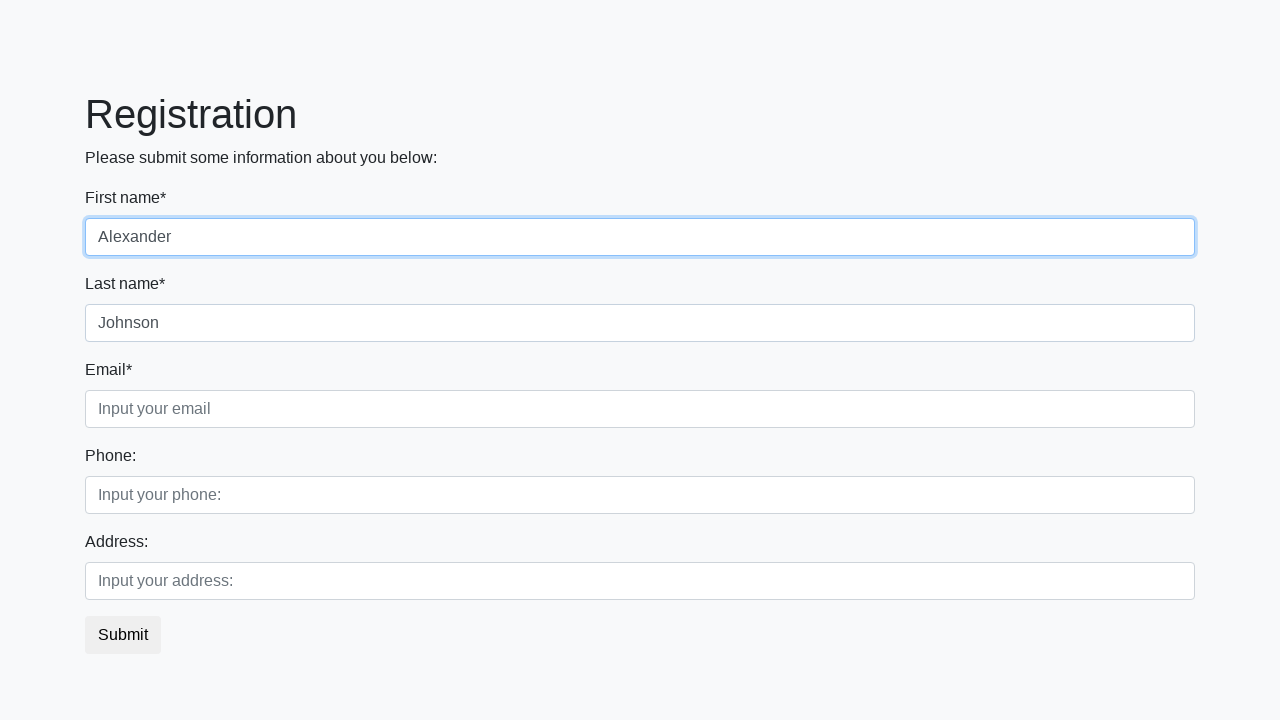

Filled email field with 'alex.johnson@example.com' on .first_block>div:nth-child(3)>.third
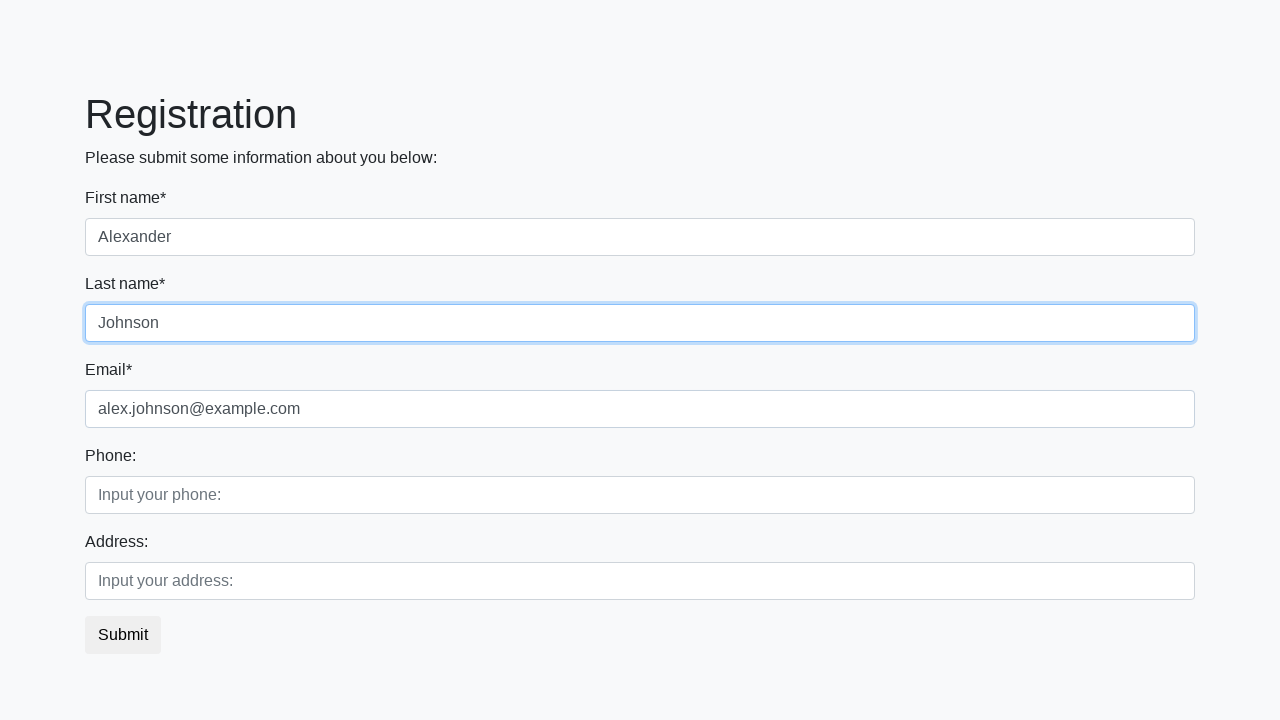

Clicked registration submit button at (123, 635) on button.btn
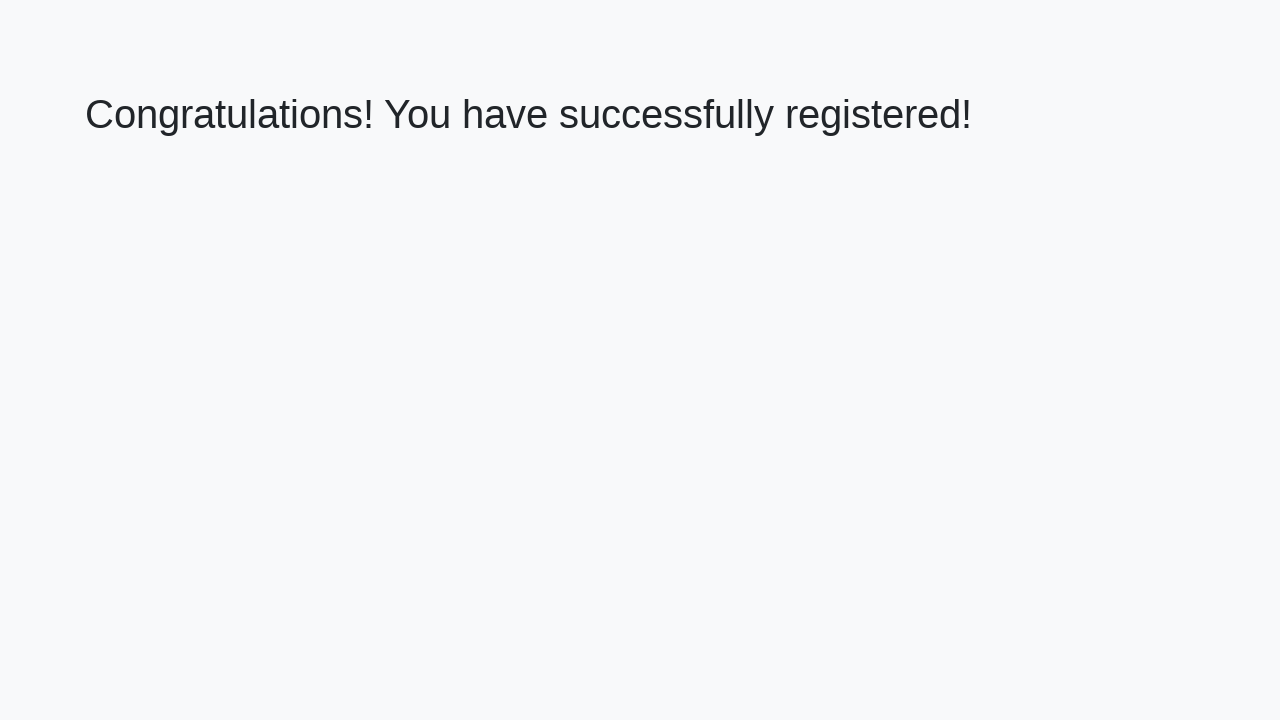

Success message header loaded
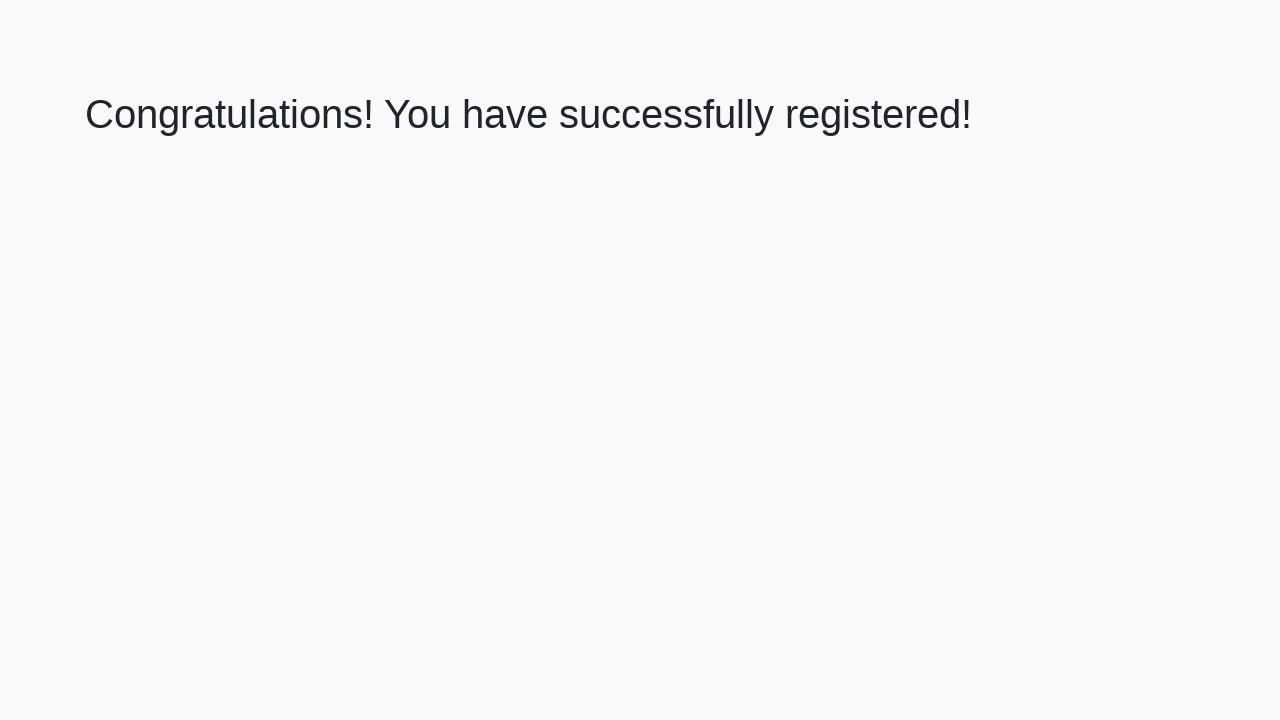

Retrieved success message: 'Congratulations! You have successfully registered!'
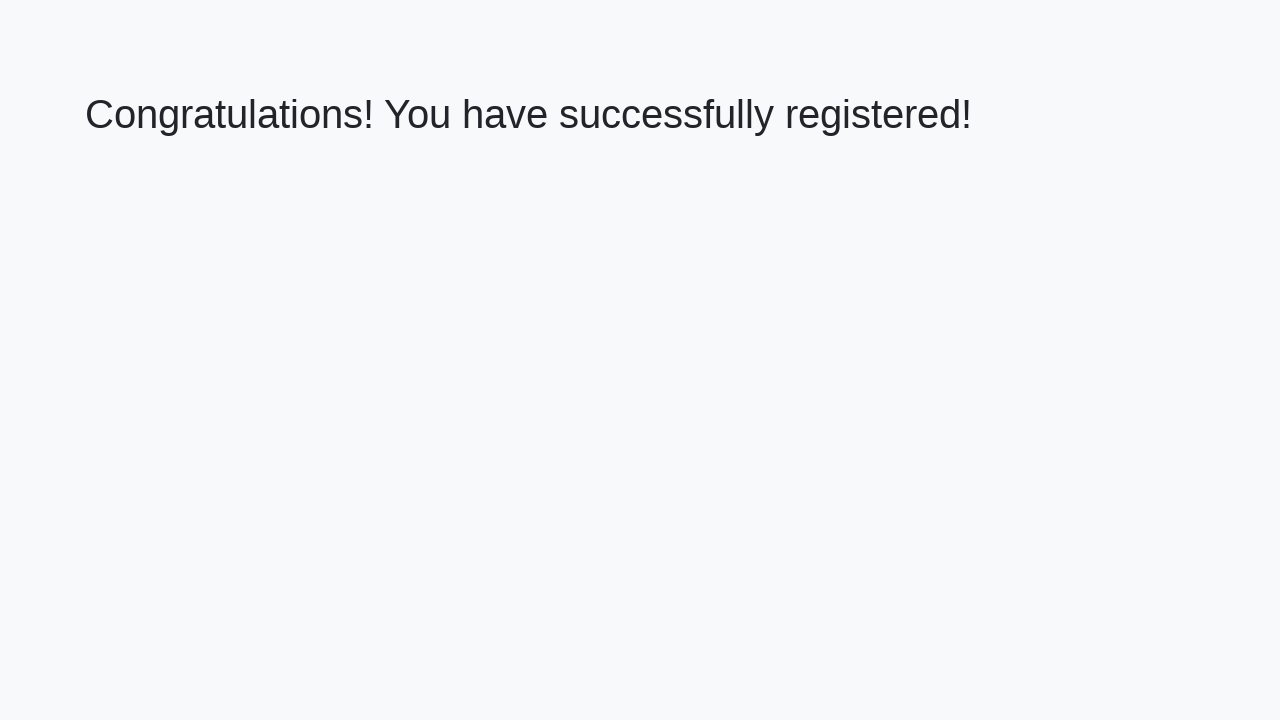

Verified registration success message matches expected text
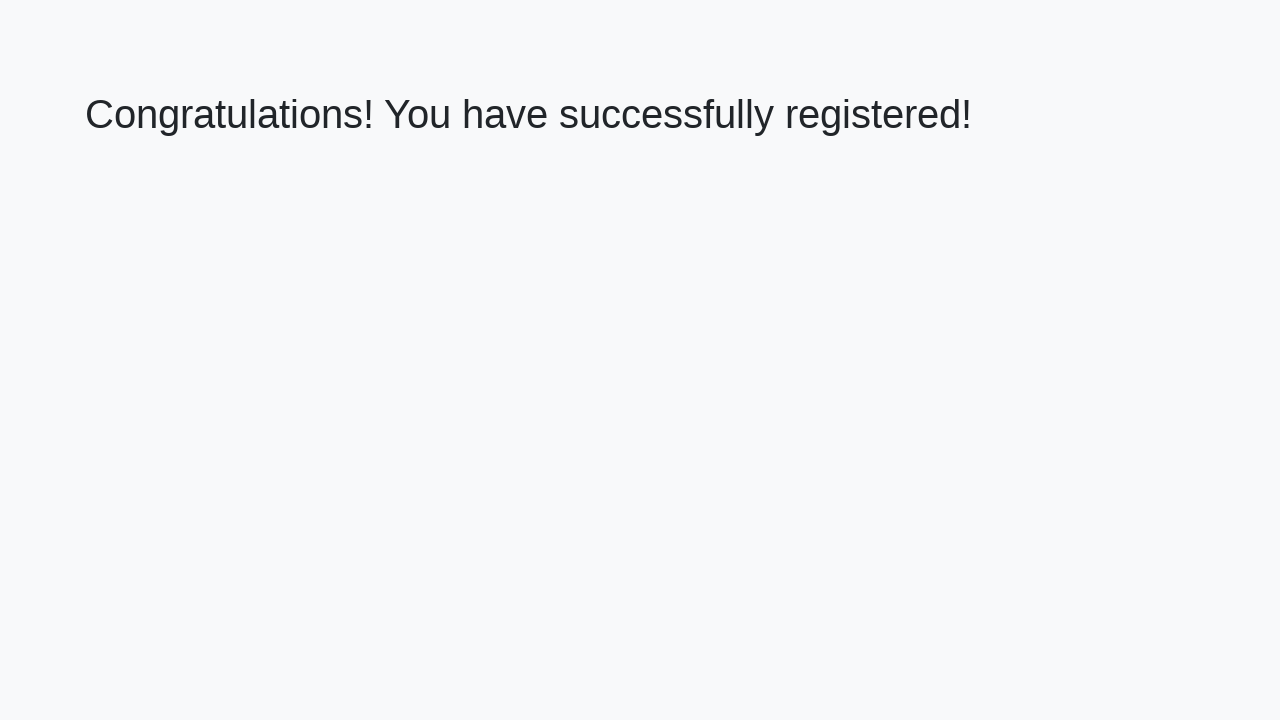

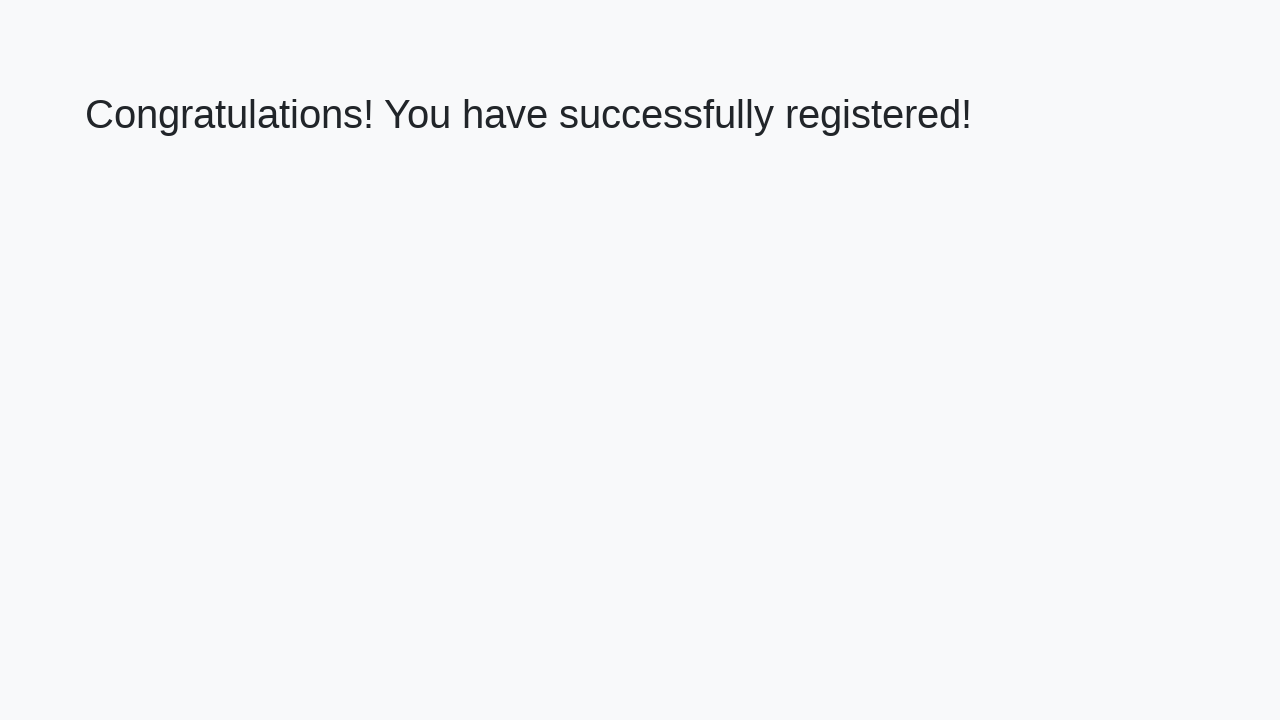